Navigates to an e-commerce practice site, verifies the page title, and searches for products using a keyword

Starting URL: https://rahulshettyacademy.com/seleniumPractise/#/

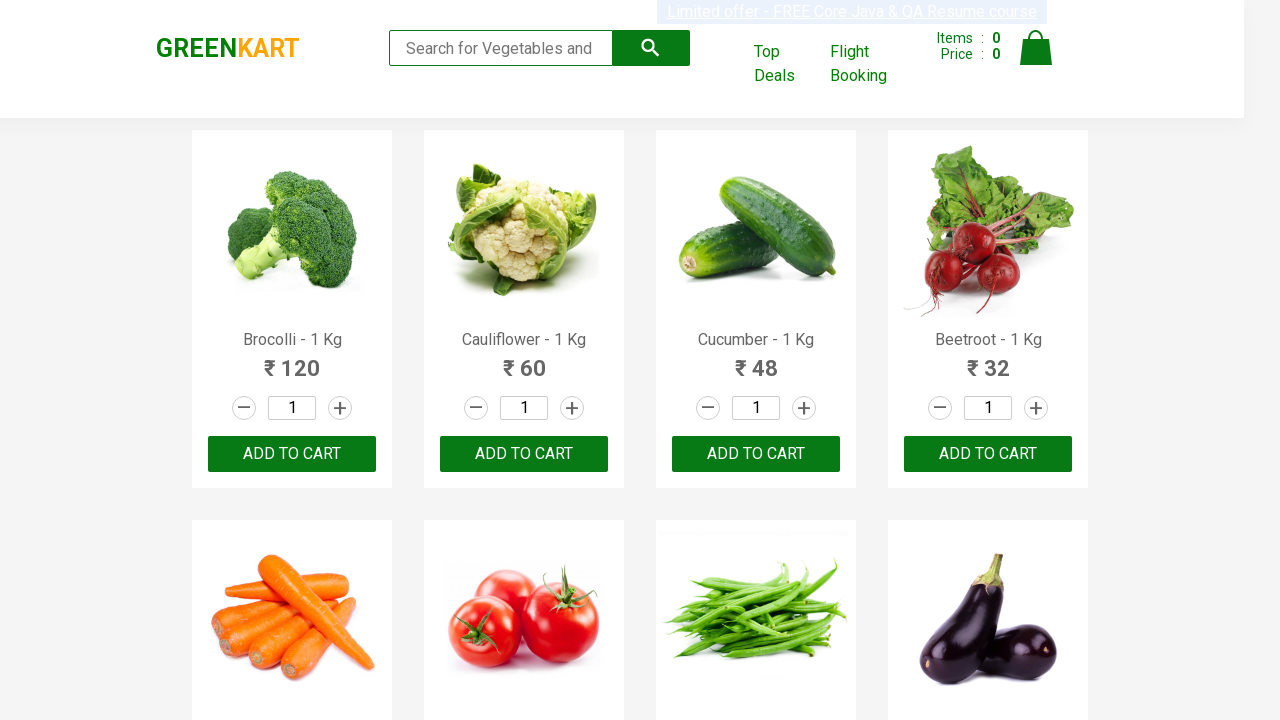

Filled search field with 'tomato' keyword on //input[@class='search-keyword']
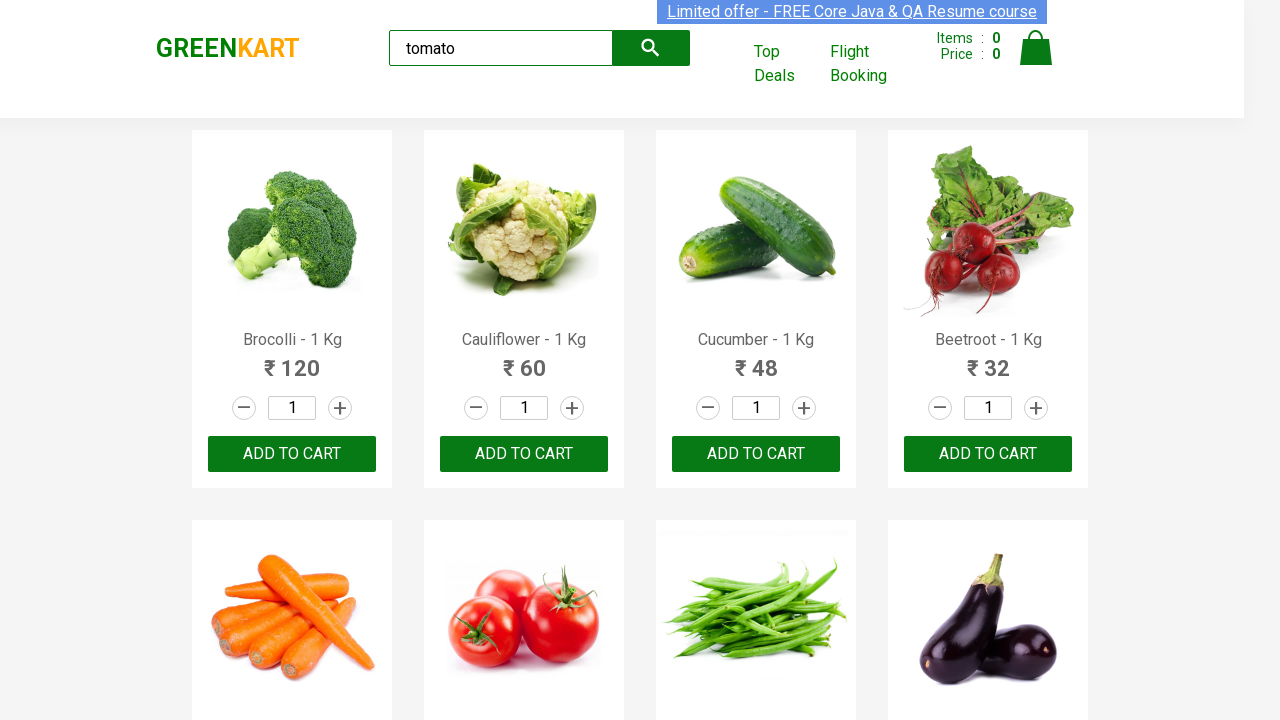

Waited 4 seconds for search results to update
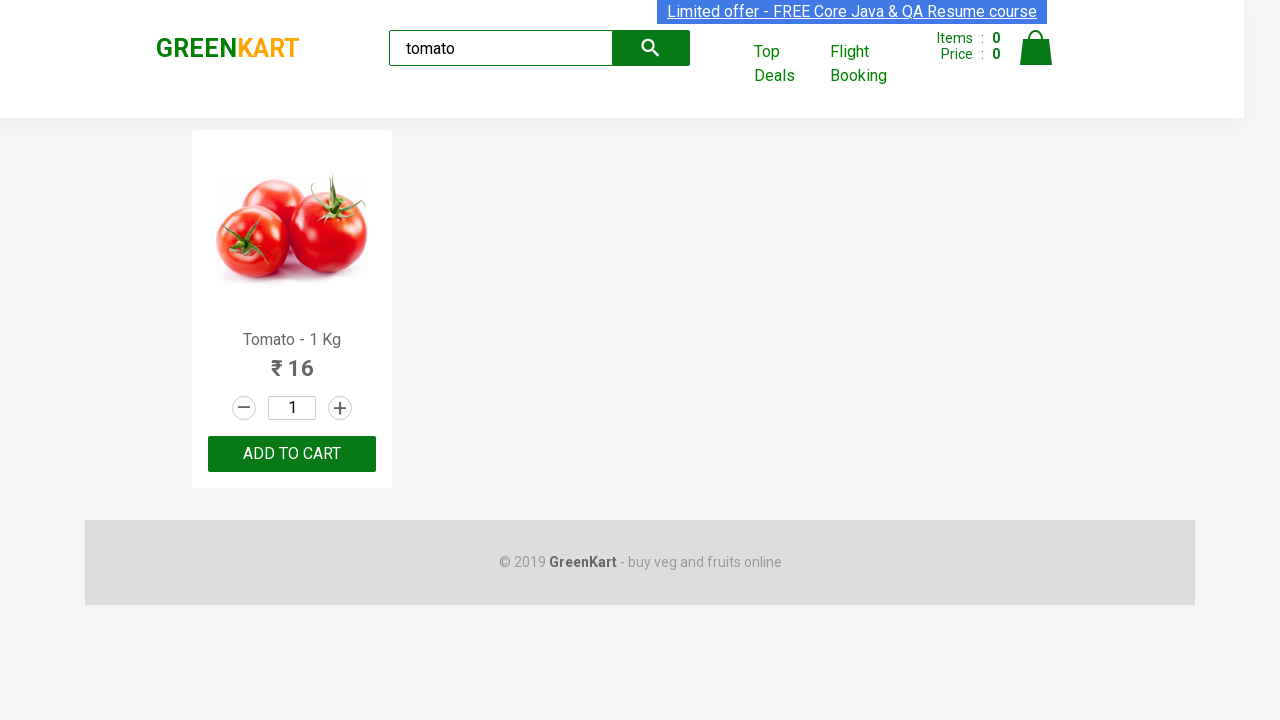

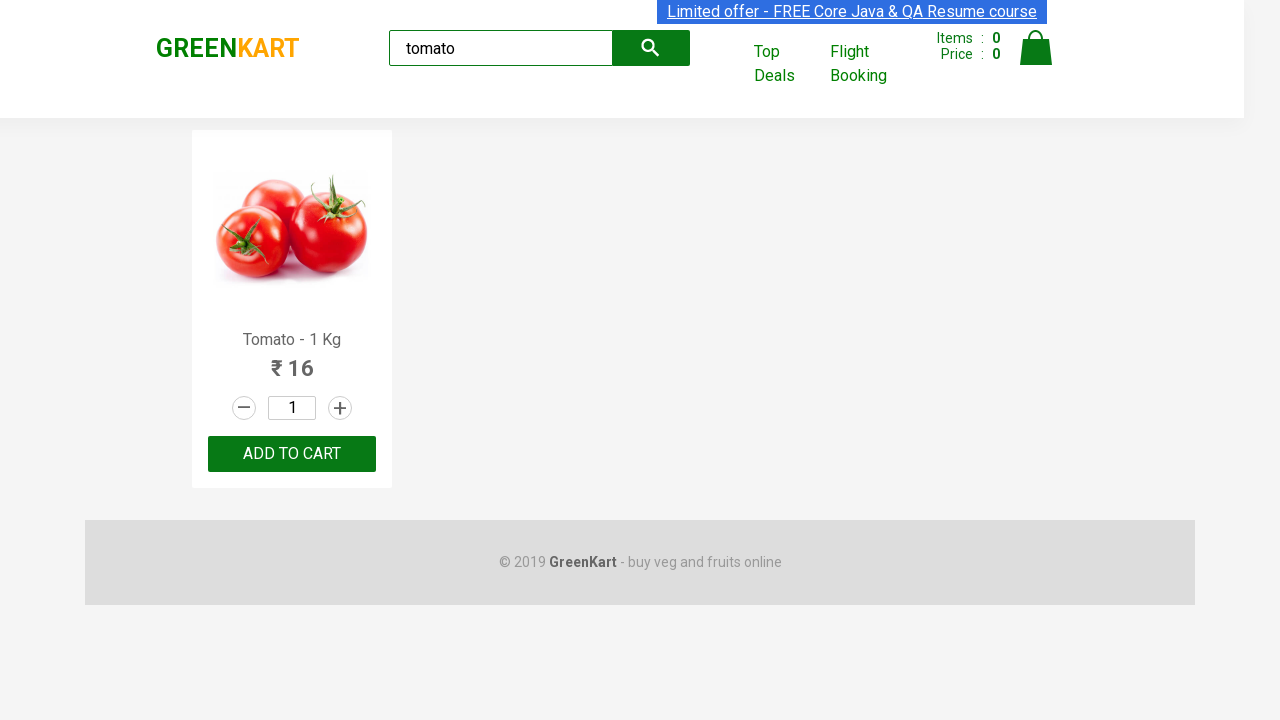